Tests the Random User Generator website by clicking on the name tab and then the email tab to view different user information fields

Starting URL: https://randomuser.me/

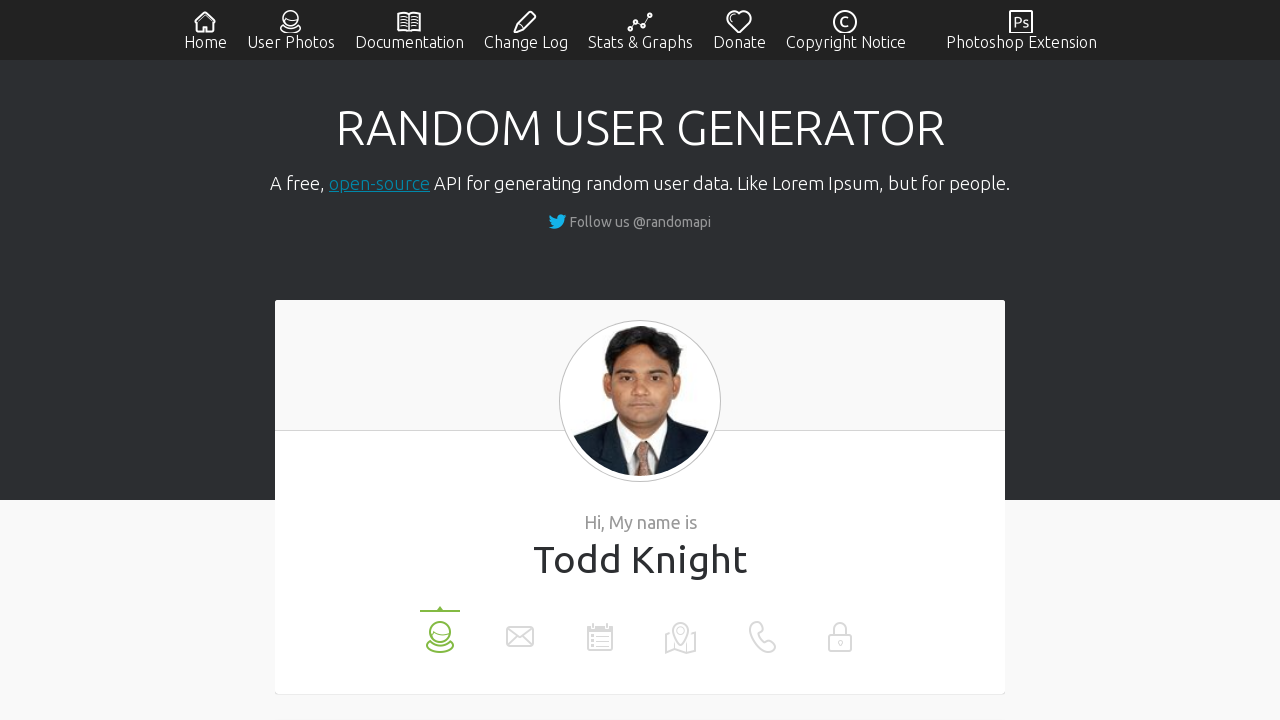

Waited for name tab to load on Random User Generator website
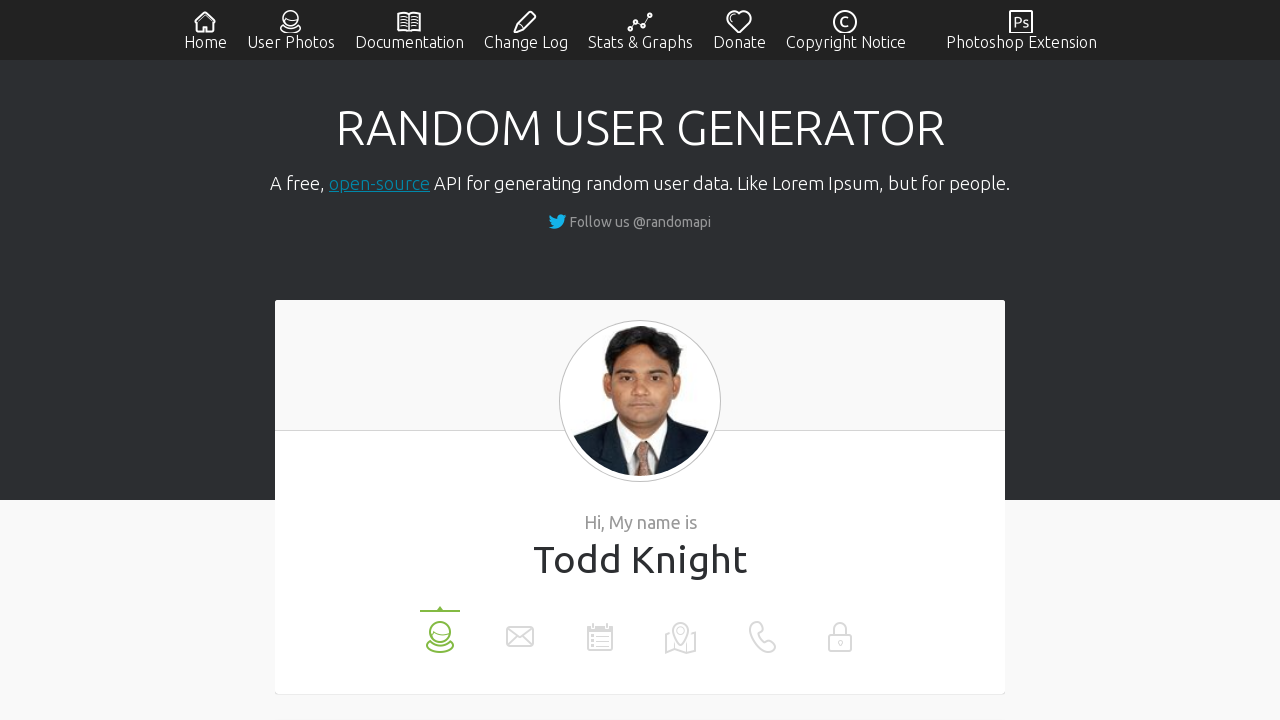

Clicked on name tab to view user name information at (440, 630) on li[data-label='name']
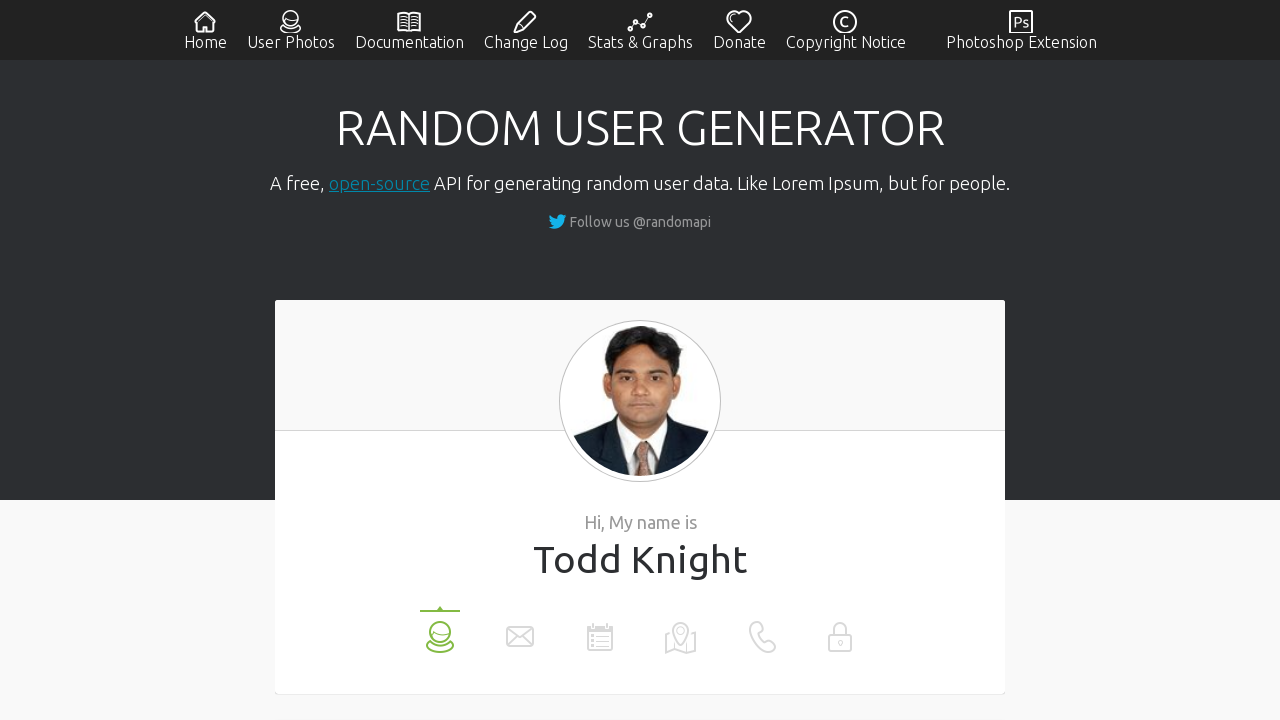

Waited for user name value to display
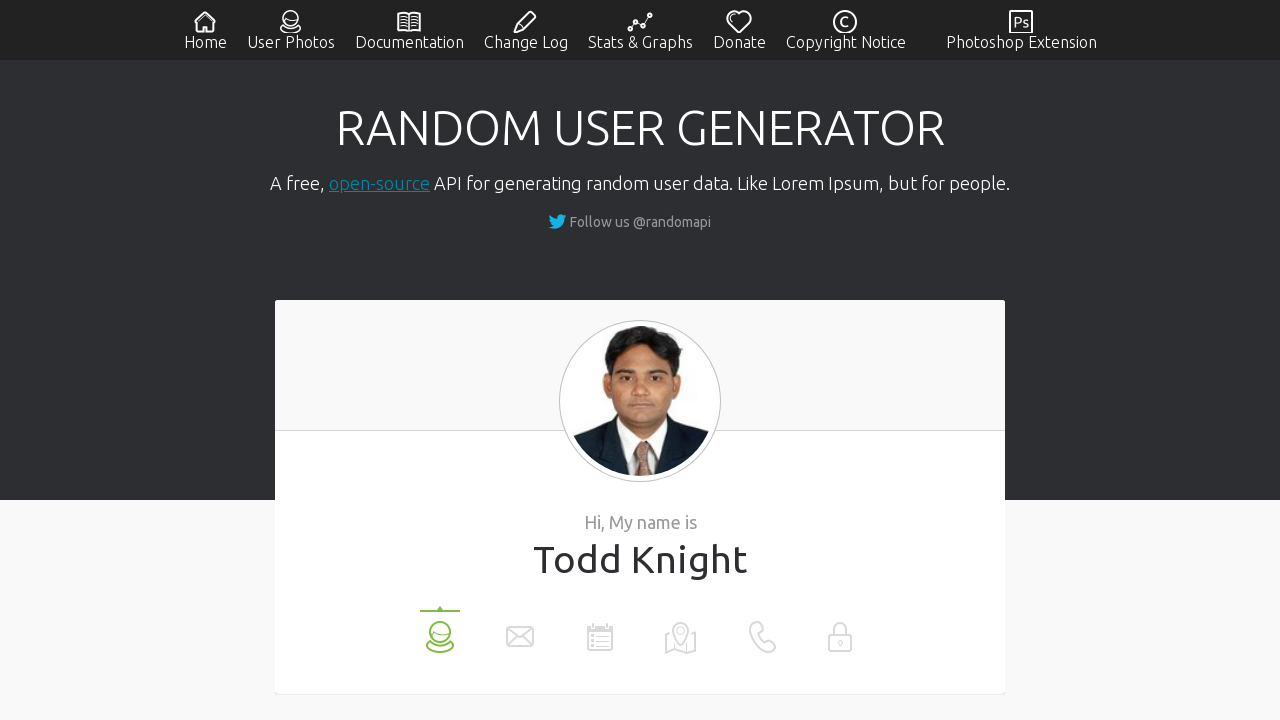

Clicked on email tab to view email address information at (520, 630) on li[data-label='email']
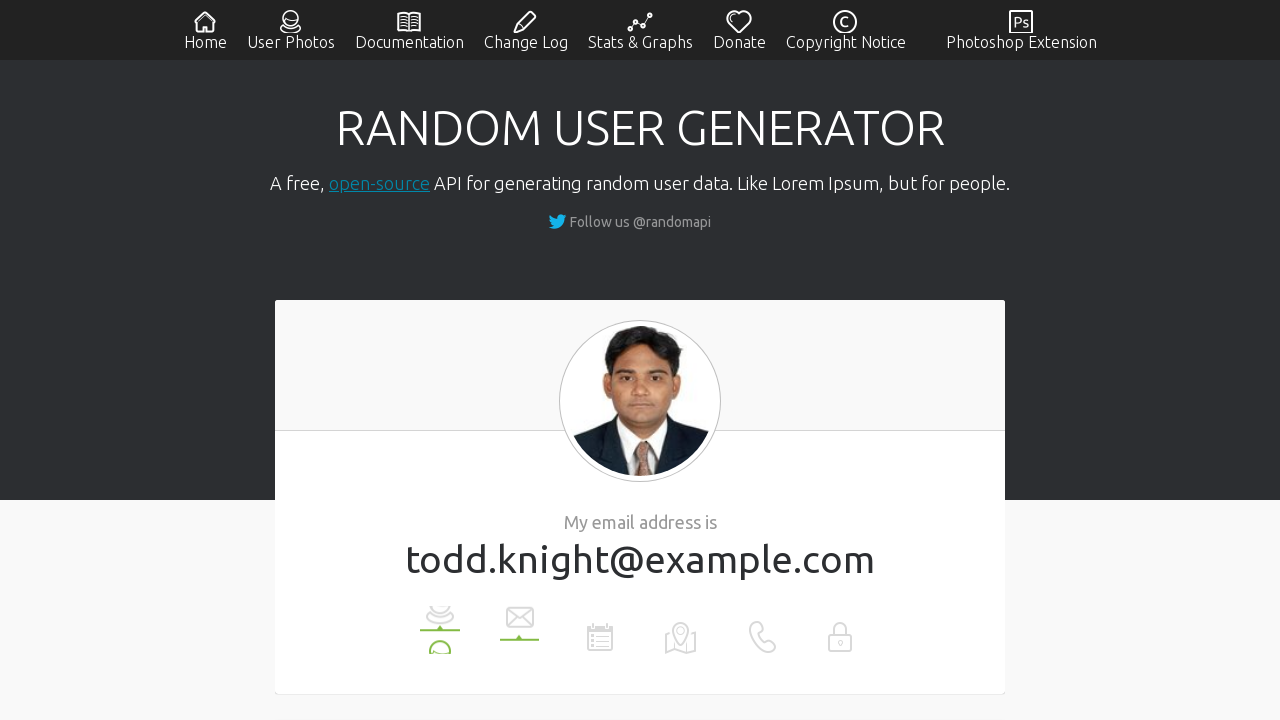

Waited for email address value to display
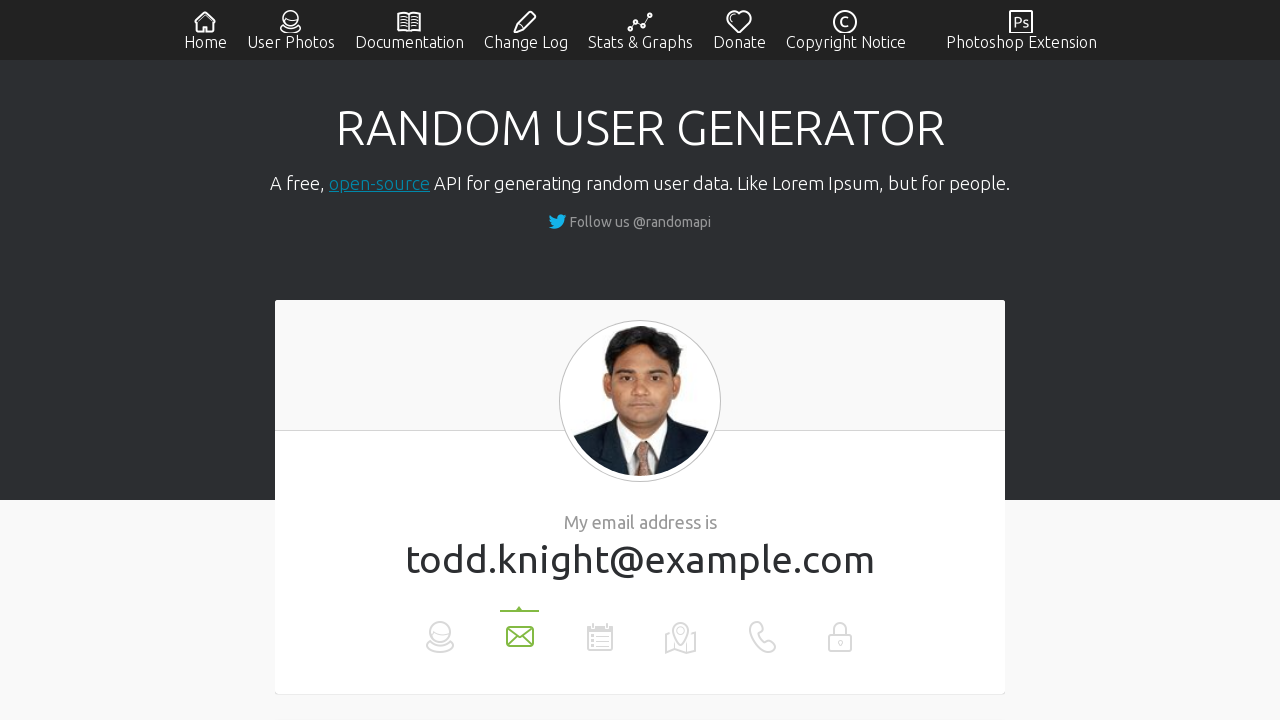

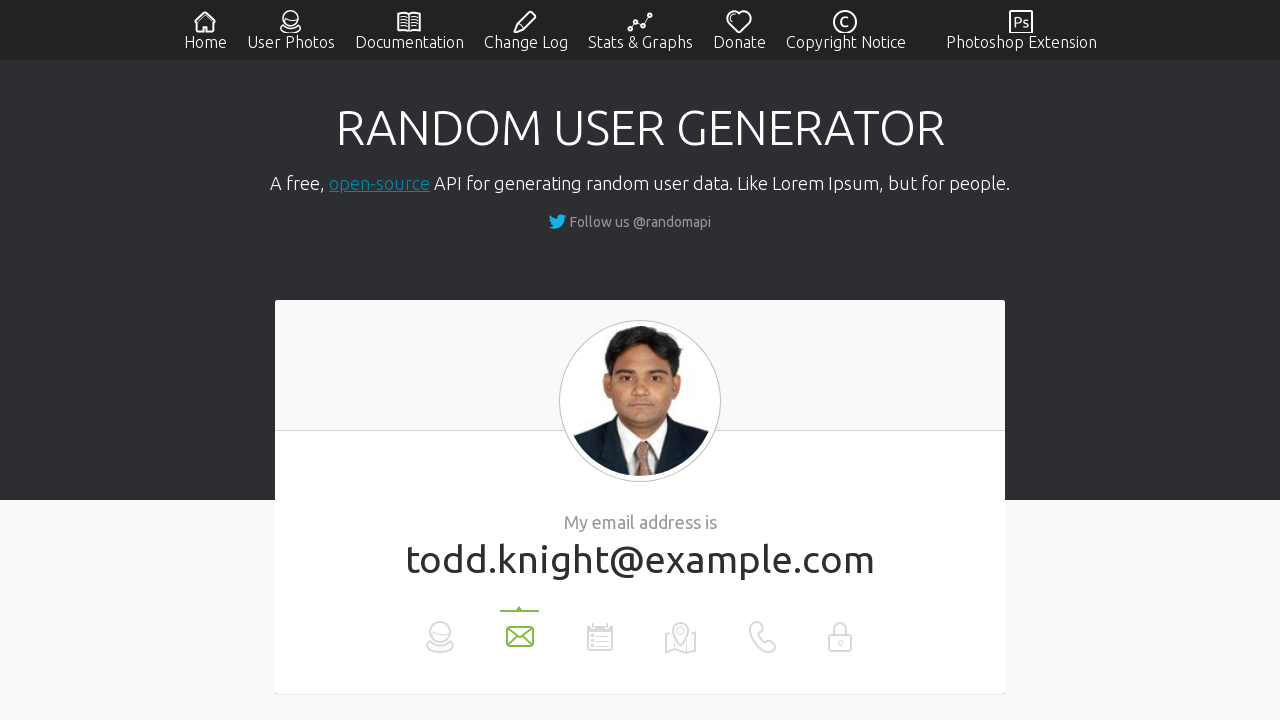